Tests a todo application by checking off items, adding a new todo item, verifying it was added, and archiving completed todos

Starting URL: http://crossbrowsertesting.github.io/todo-app.html

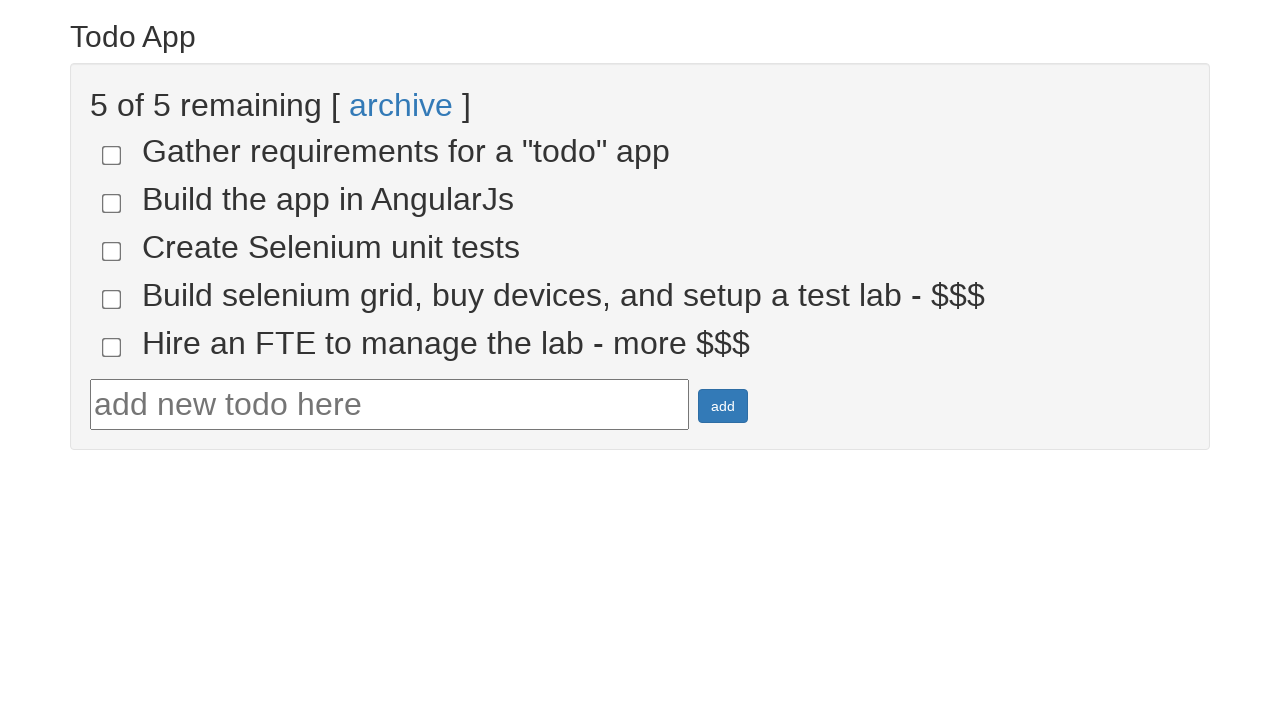

Checked the first todo item (todo-4) at (112, 299) on input[name='todo-4']
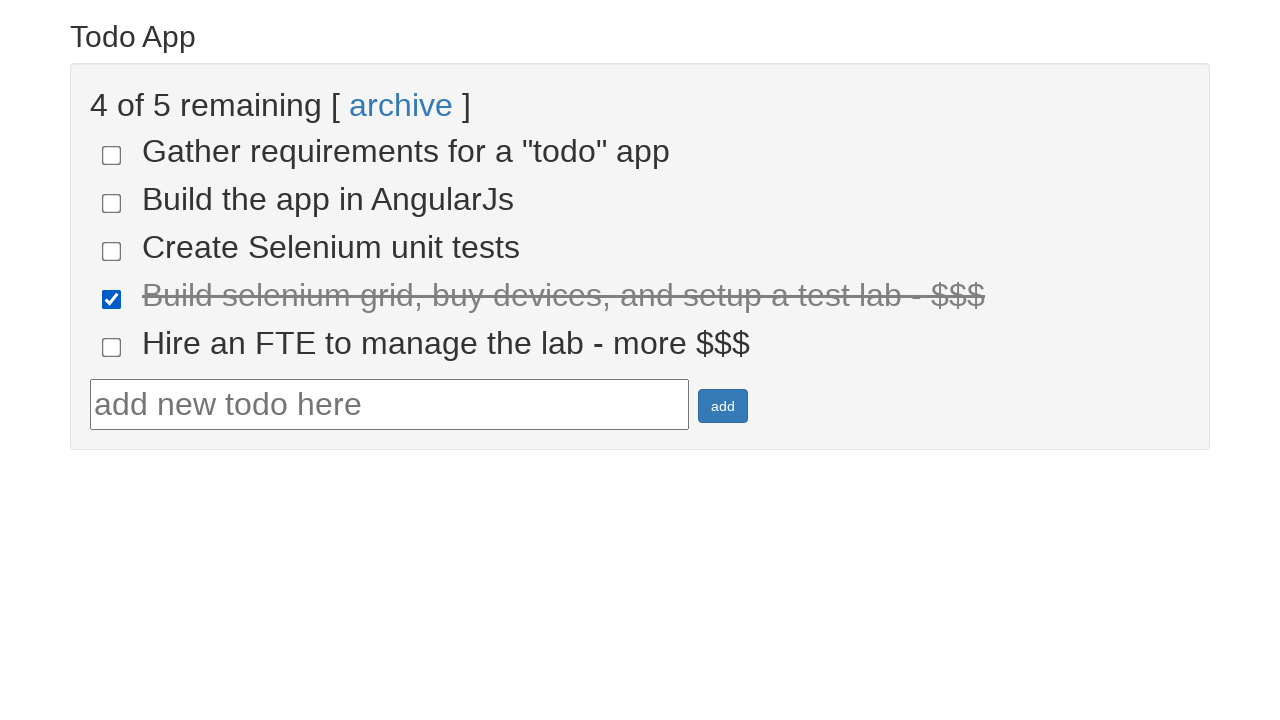

Checked the second todo item (todo-5) at (112, 347) on input[name='todo-5']
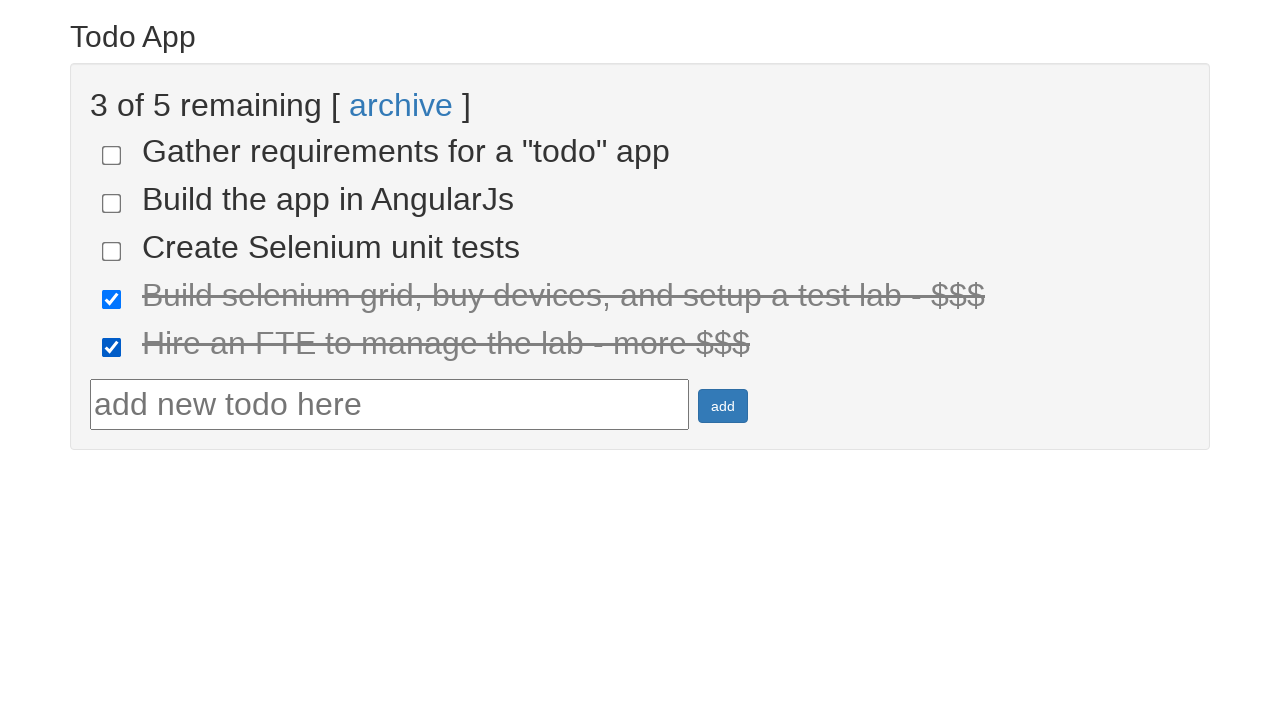

Verified that 2 items are marked as done
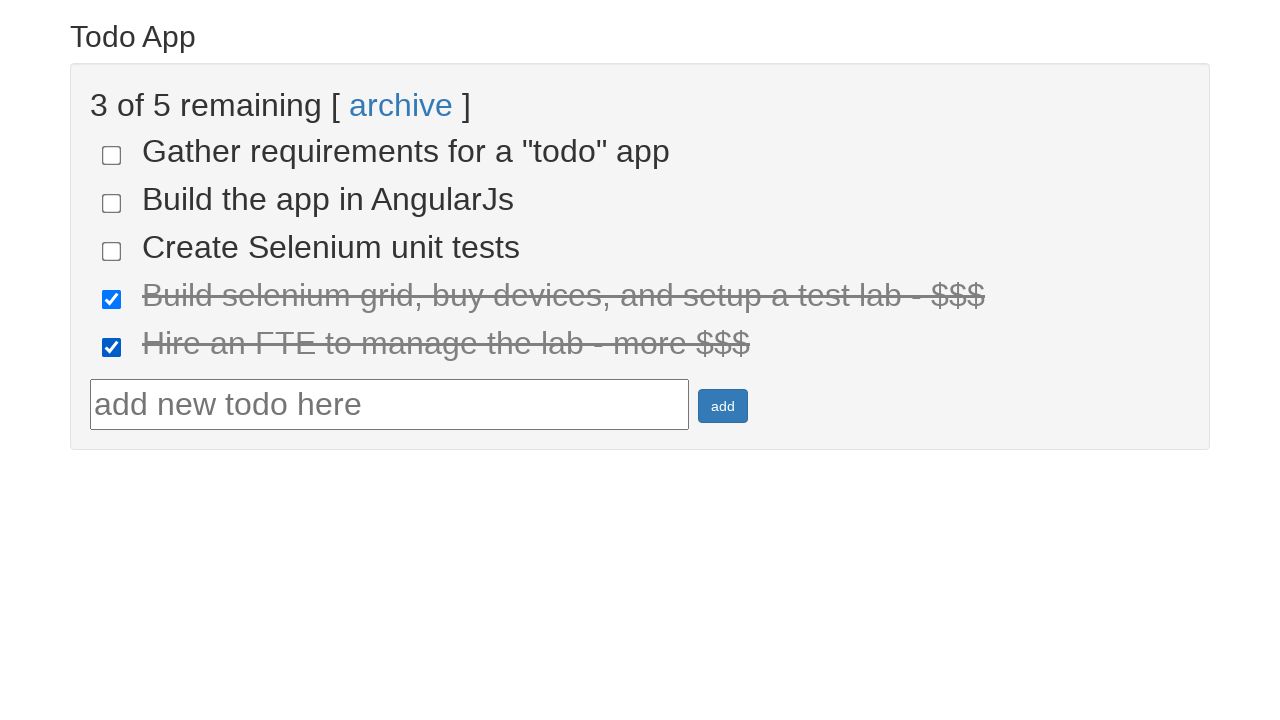

Filled in new todo text: 'Run your first Selenium Test' on #todotext
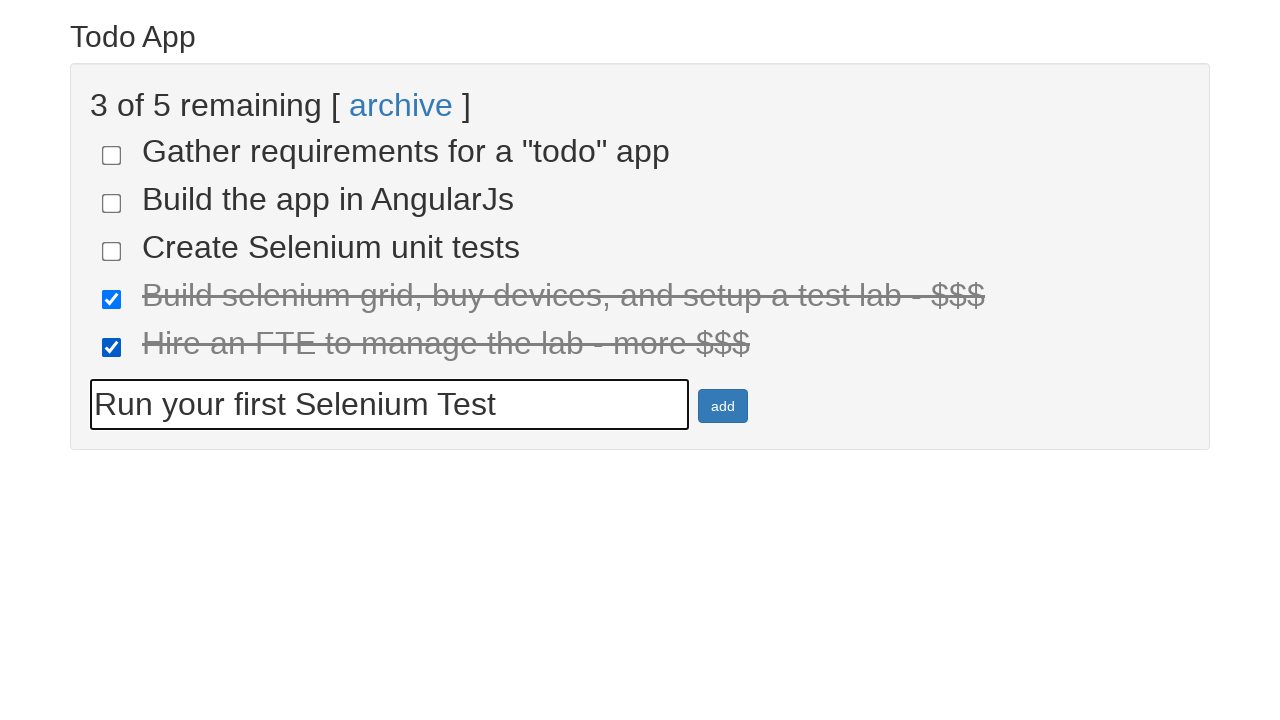

Clicked the add button to create new todo item at (723, 406) on #addbutton
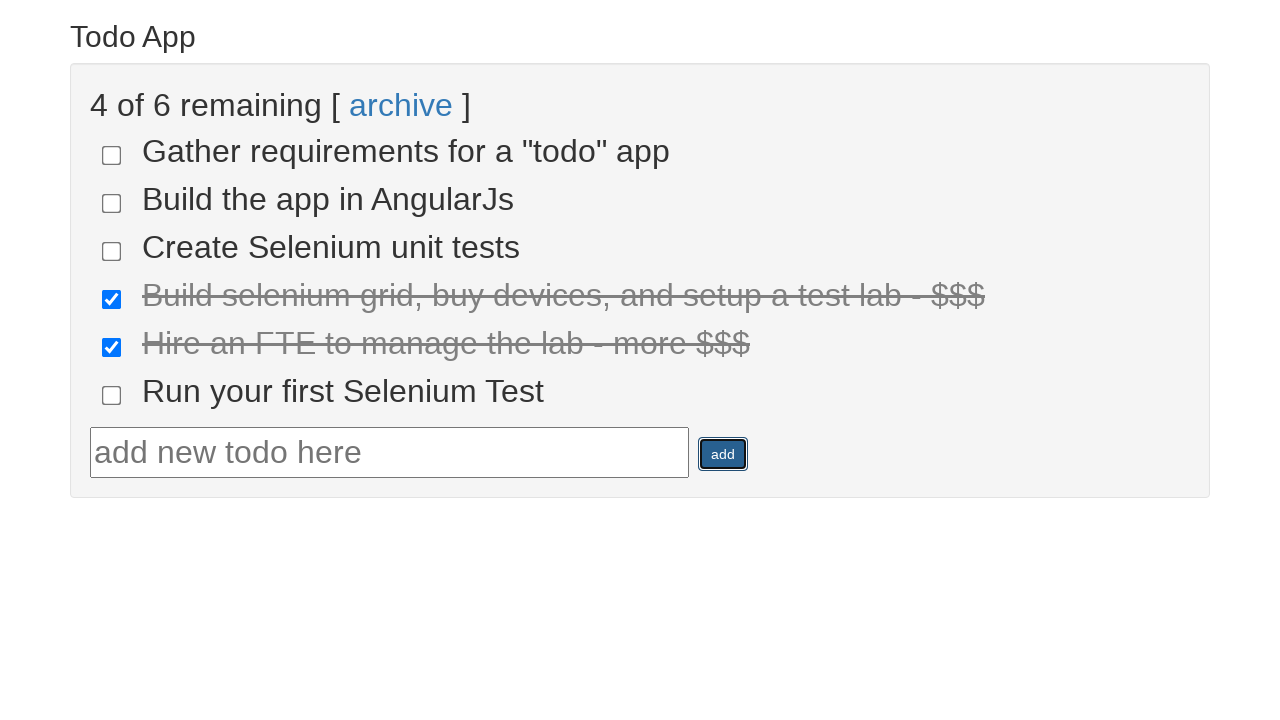

Verified the new todo item was added with correct text
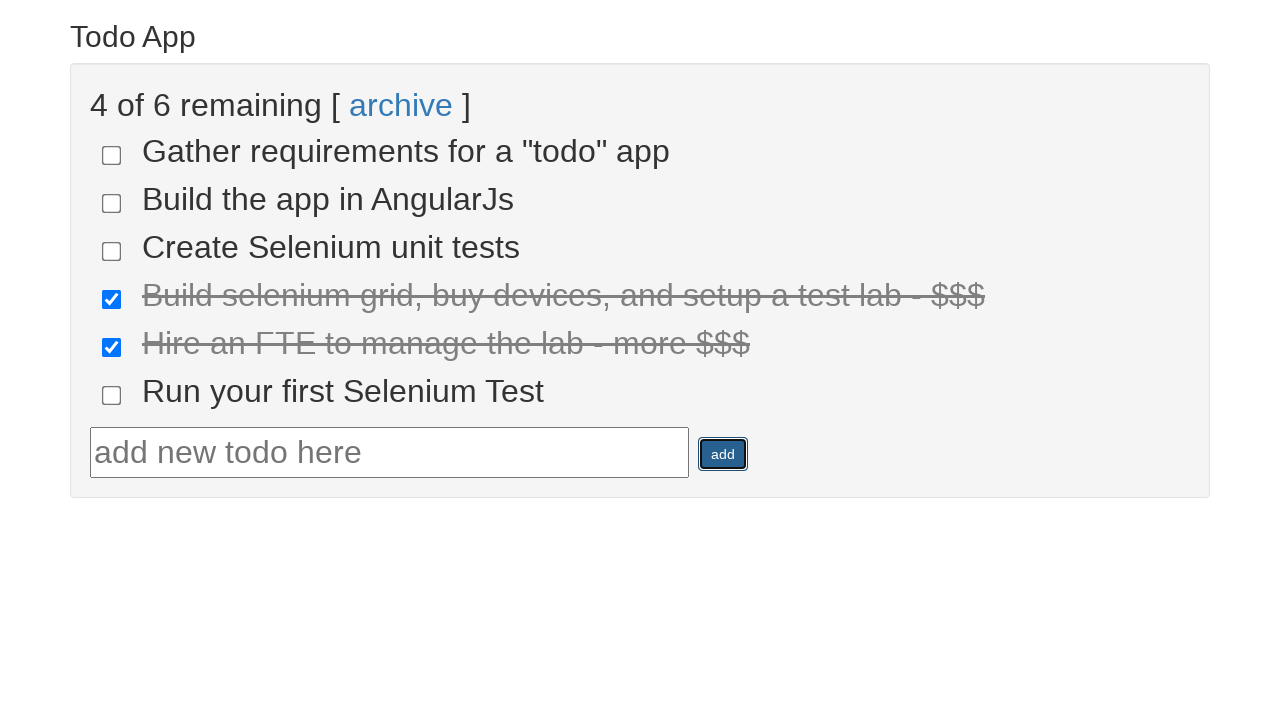

Clicked the archive link to archive completed todos at (401, 105) on text=archive
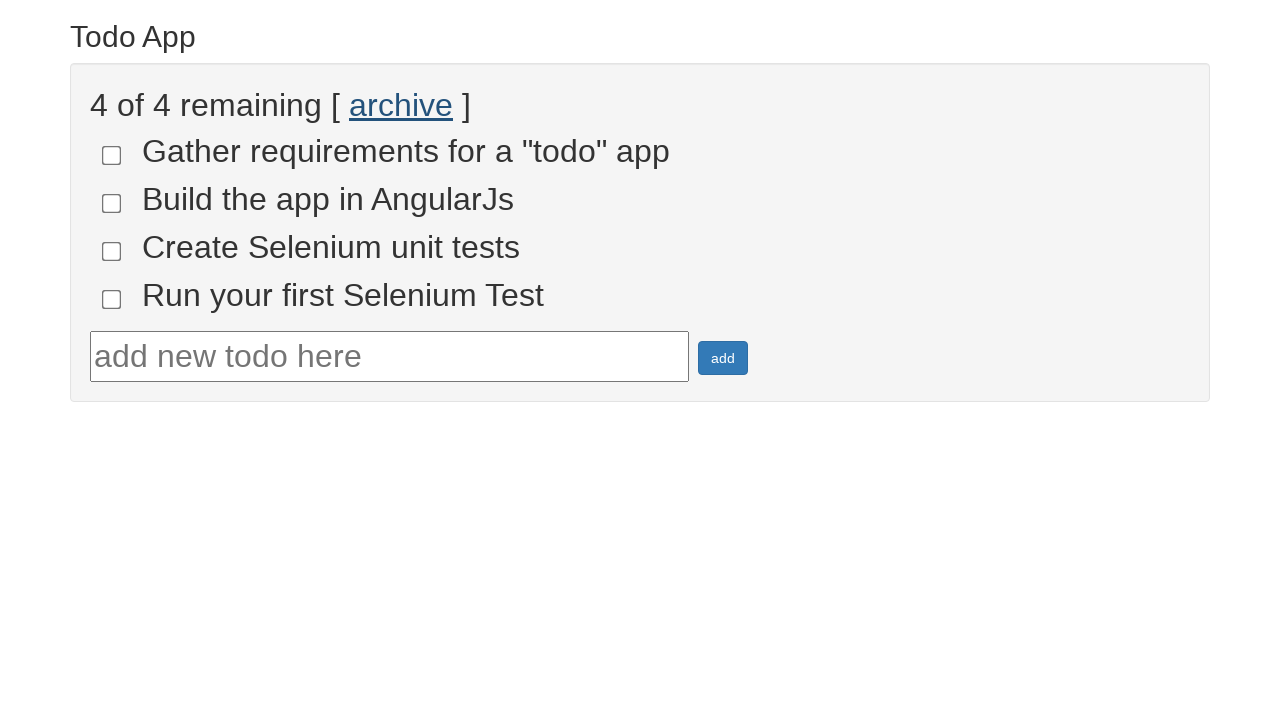

Verified that 4 items remain as not done after archiving
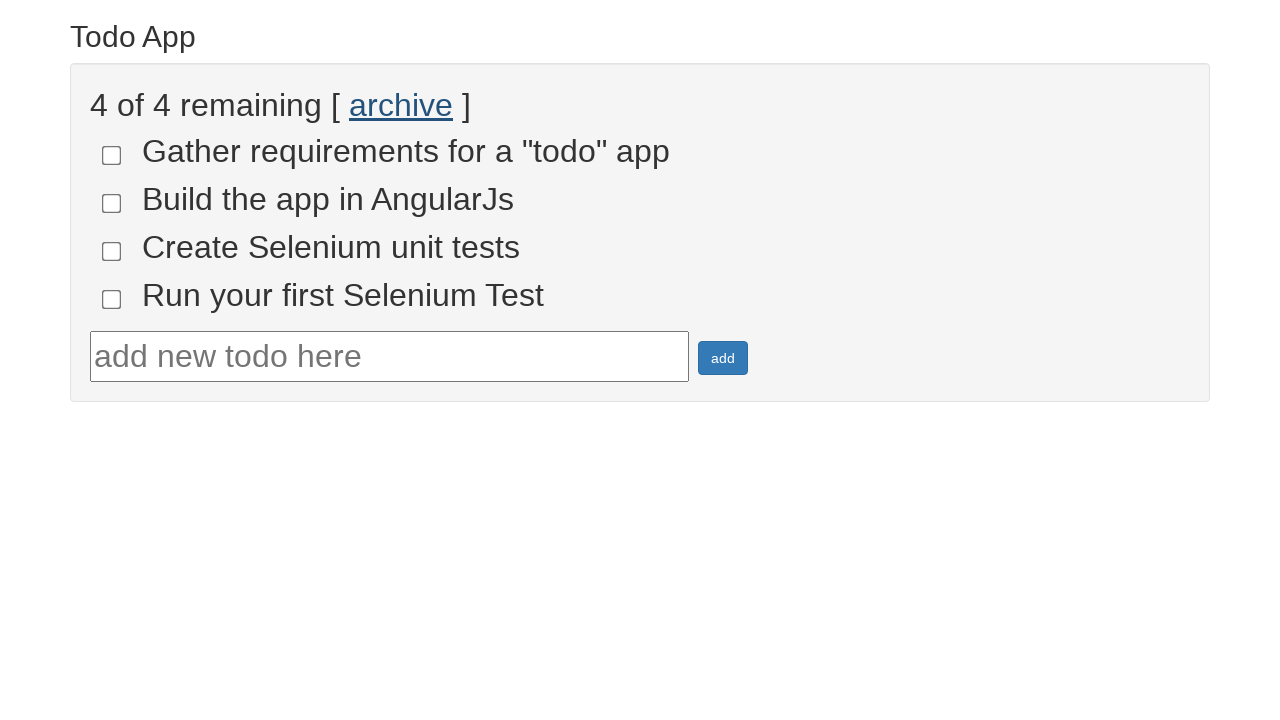

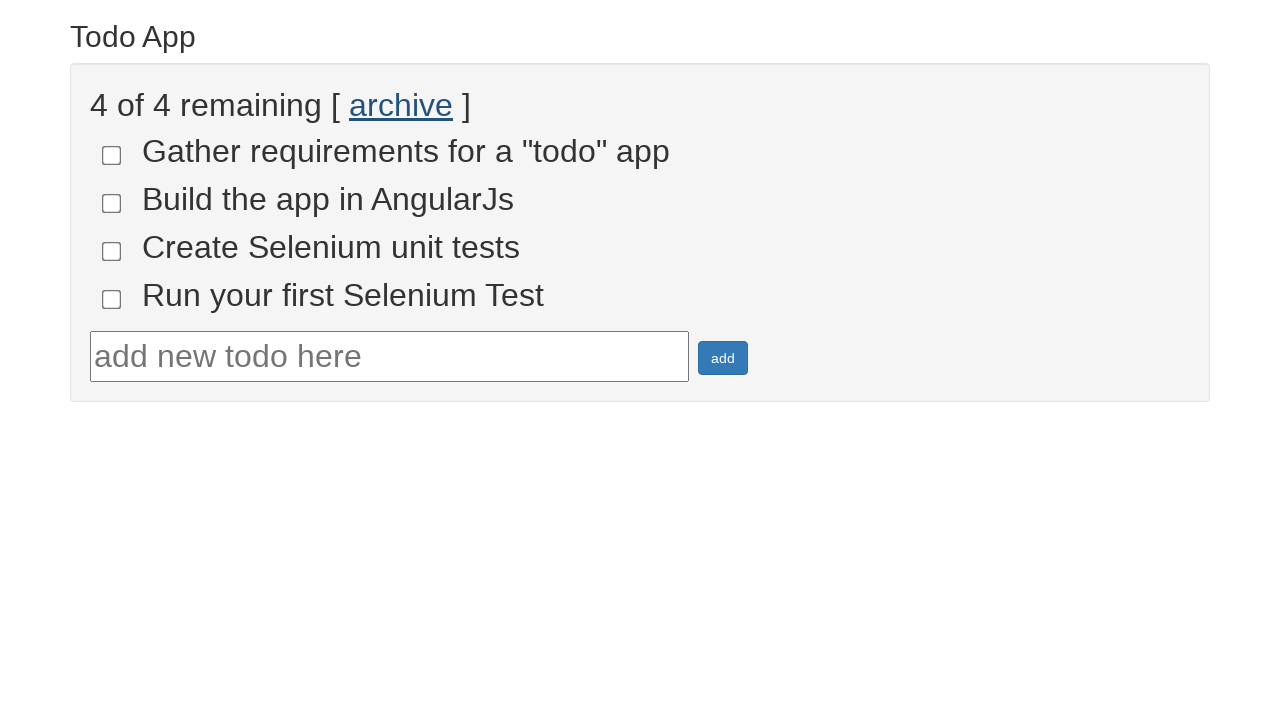